Tests window handling by clicking a link that opens a new window and switching to it

Starting URL: https://rahulshettyacademy.com/loginpagePractise/

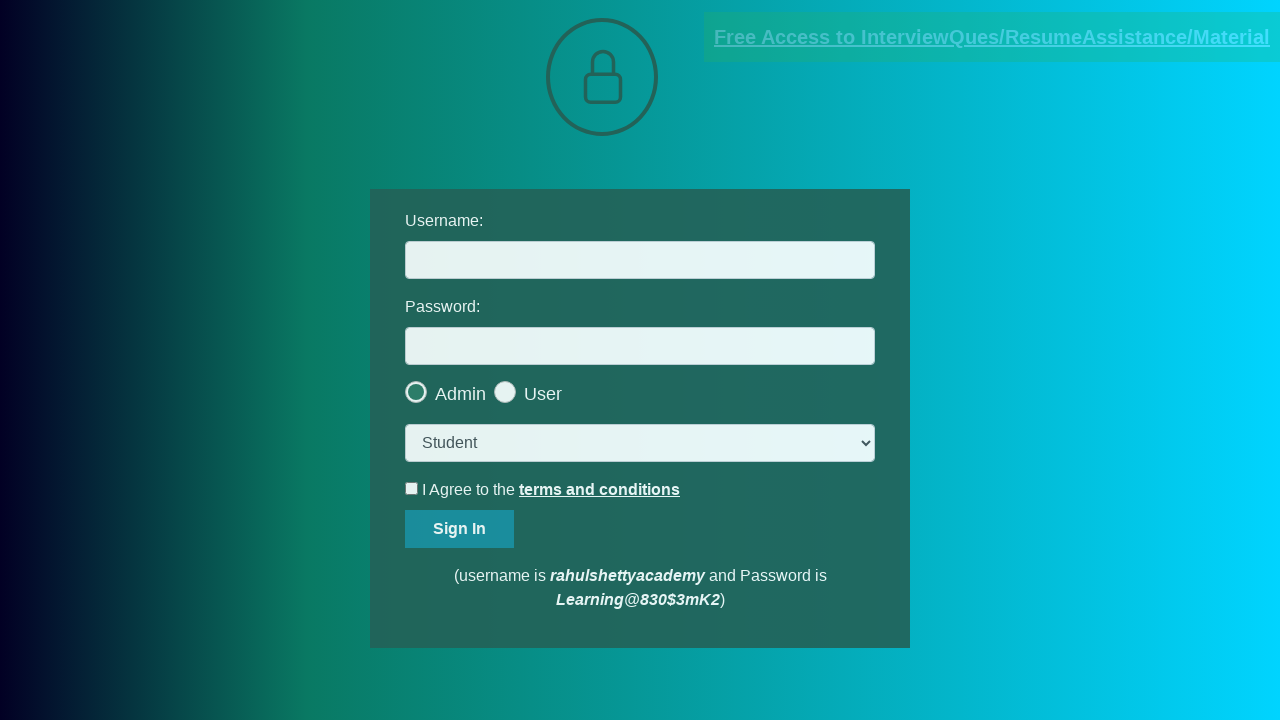

Clicked blinking text link to open new window at (992, 37) on .blinkingText
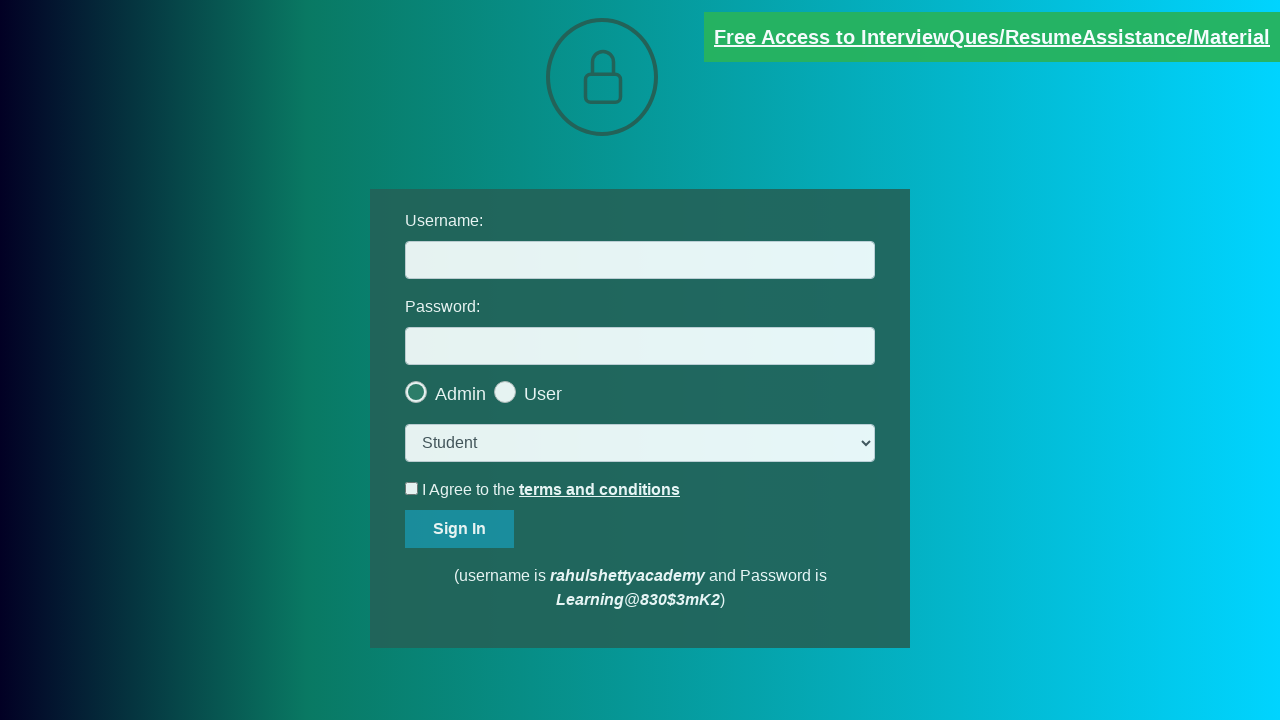

New window/tab opened and captured
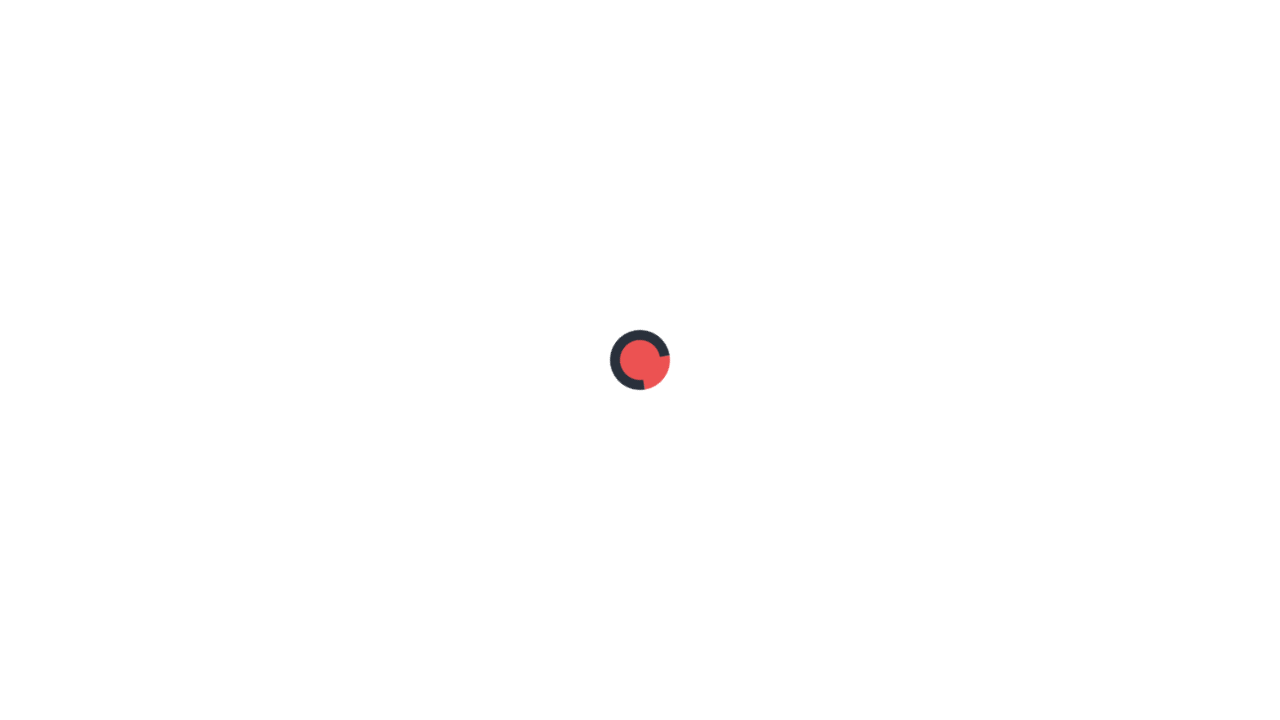

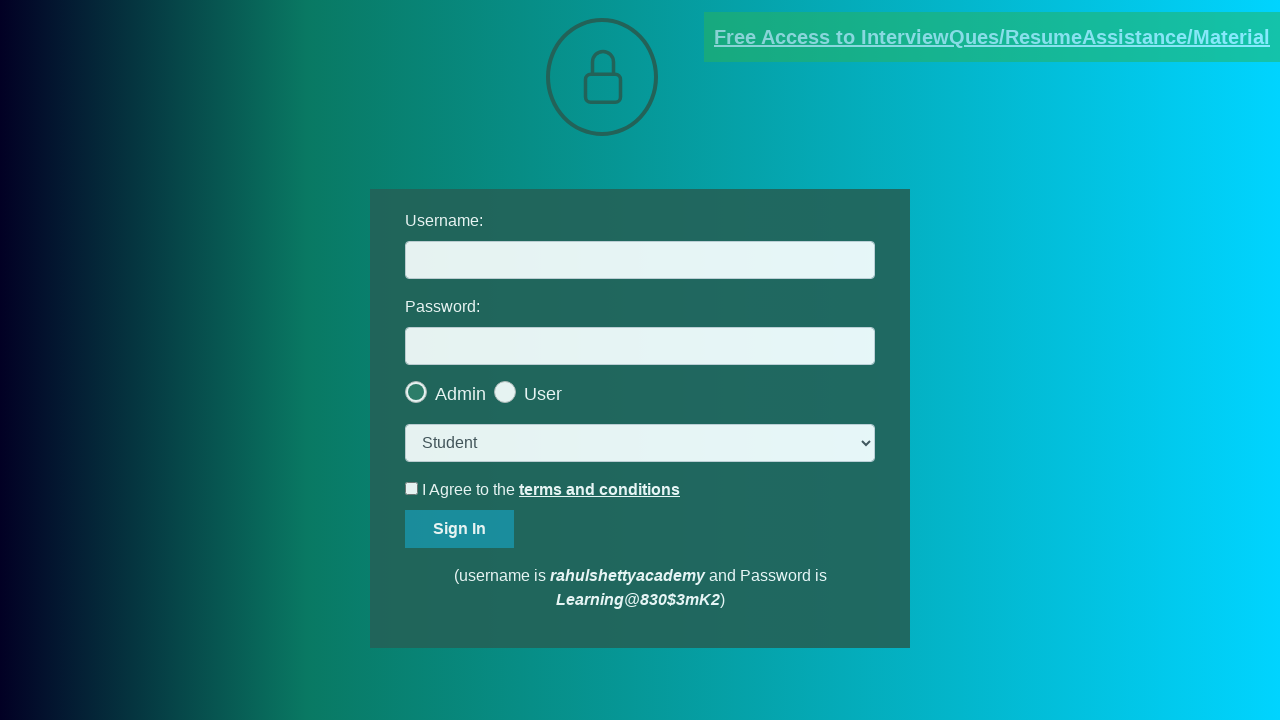